Tests JavaScript Alert dialog by clicking the alert button, accepting the alert, and verifying the result message

Starting URL: https://the-internet.herokuapp.com/javascript_alerts

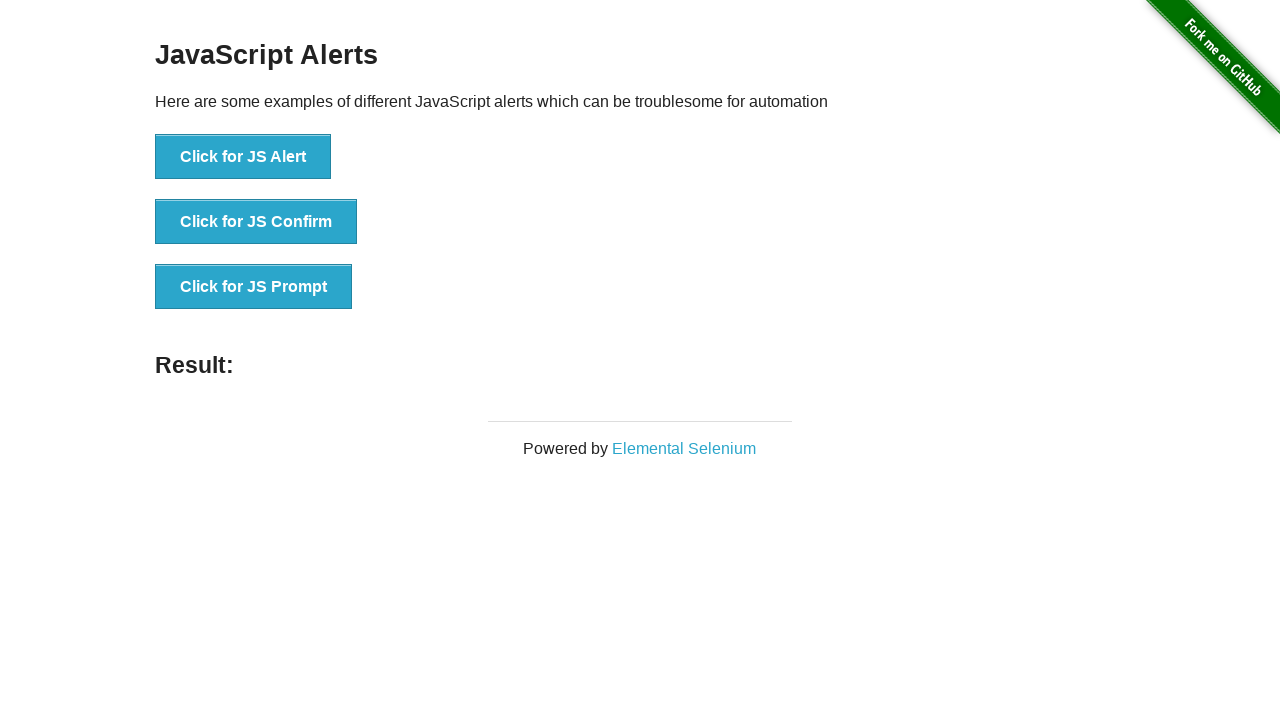

Set up dialog handler to accept alerts
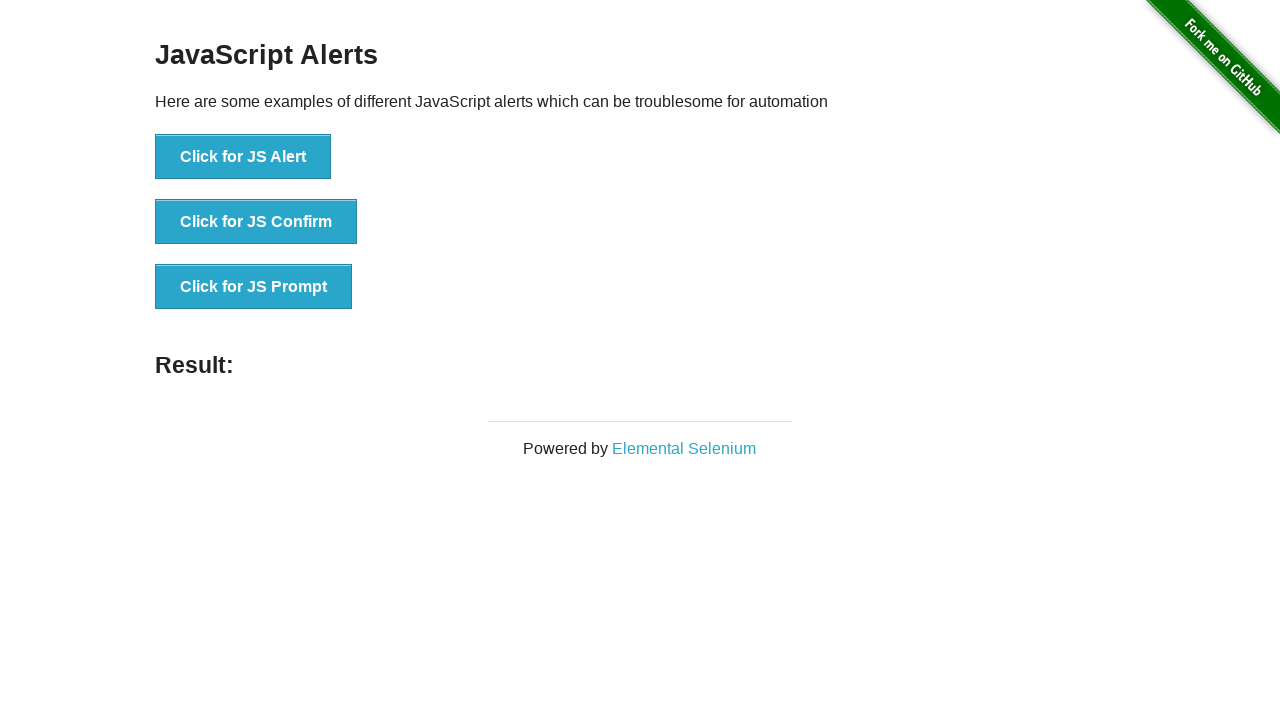

Clicked the 'Click for JS Alert' button at (243, 157) on #content > div > ul > li:nth-child(1) > button
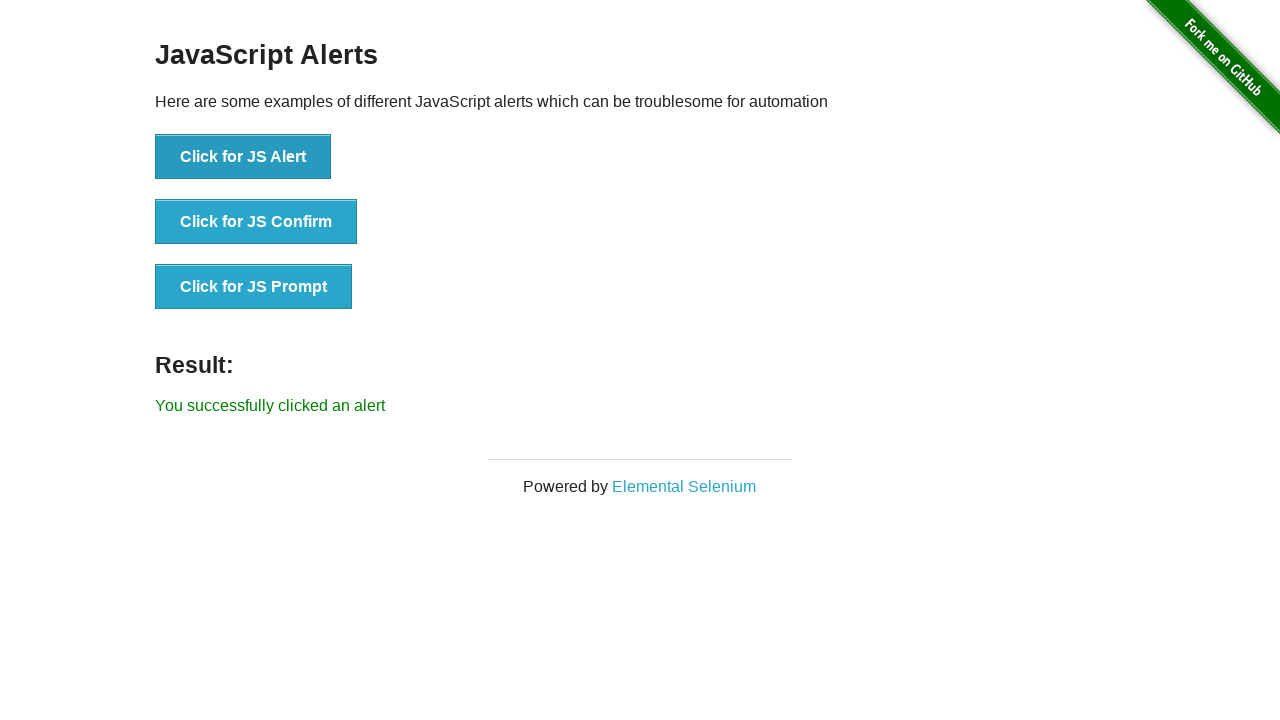

Result message element loaded
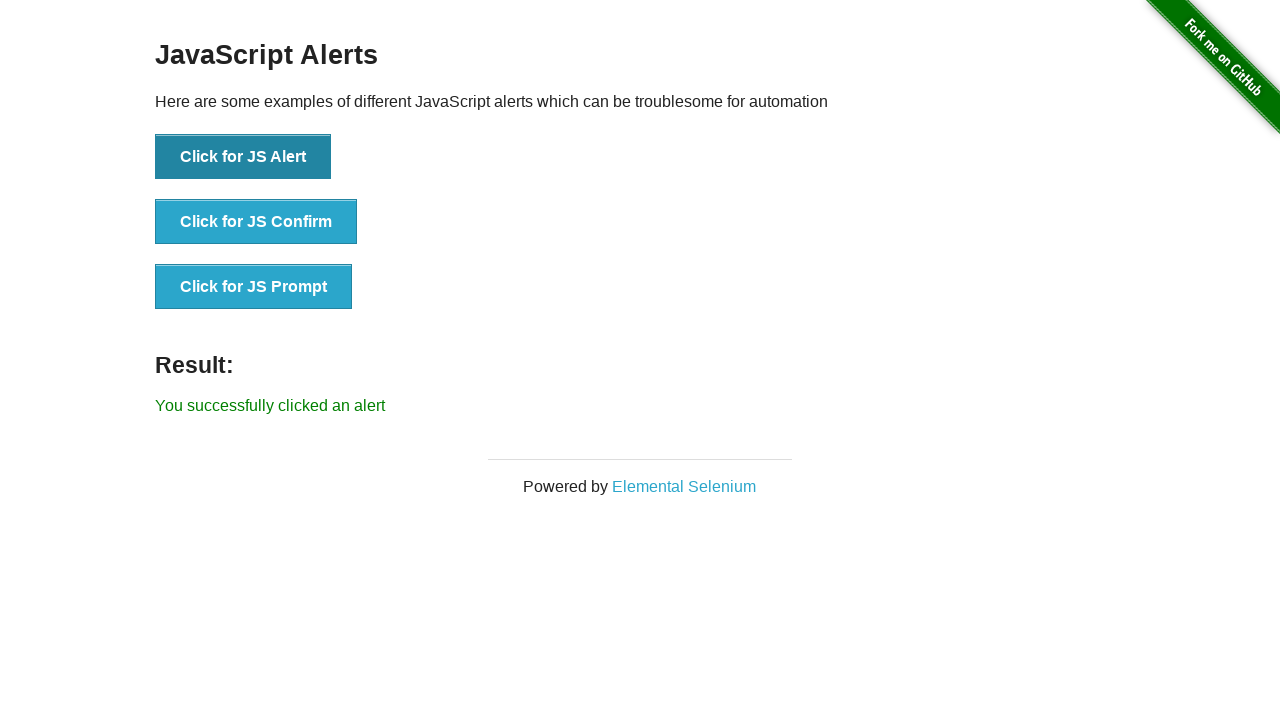

Retrieved result text: 'You successfully clicked an alert'
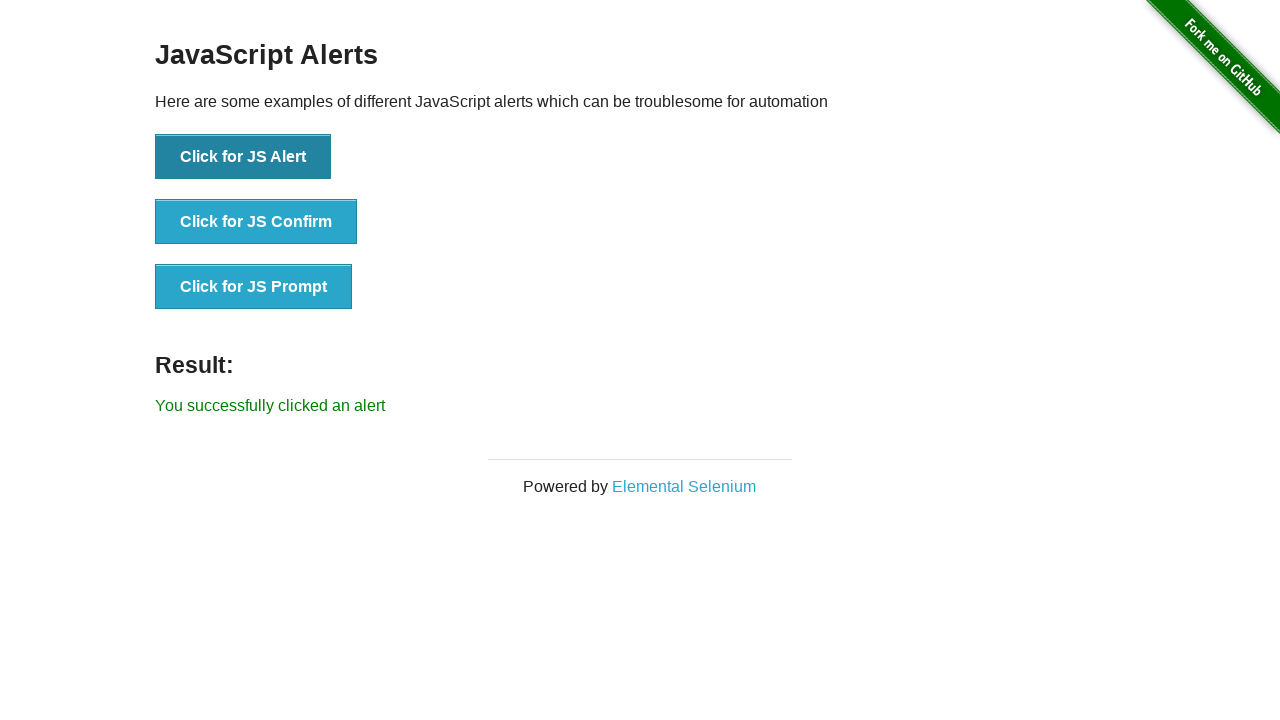

Verified result message matches expected text
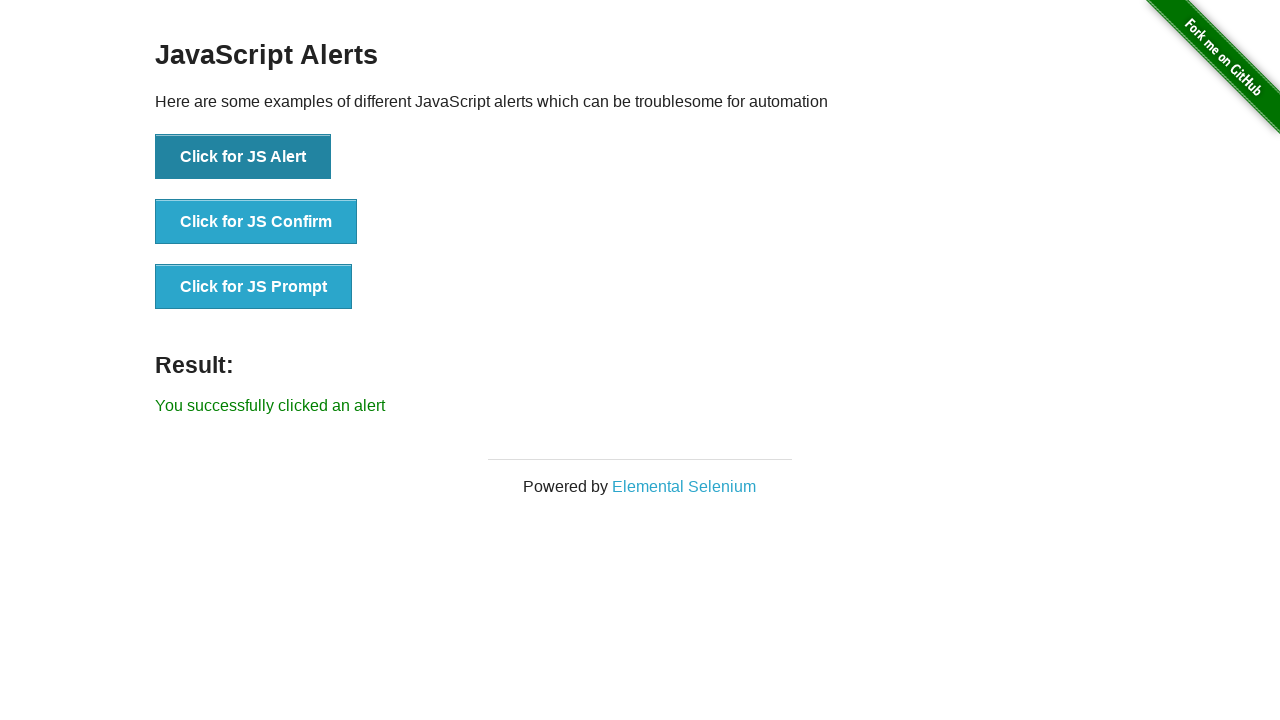

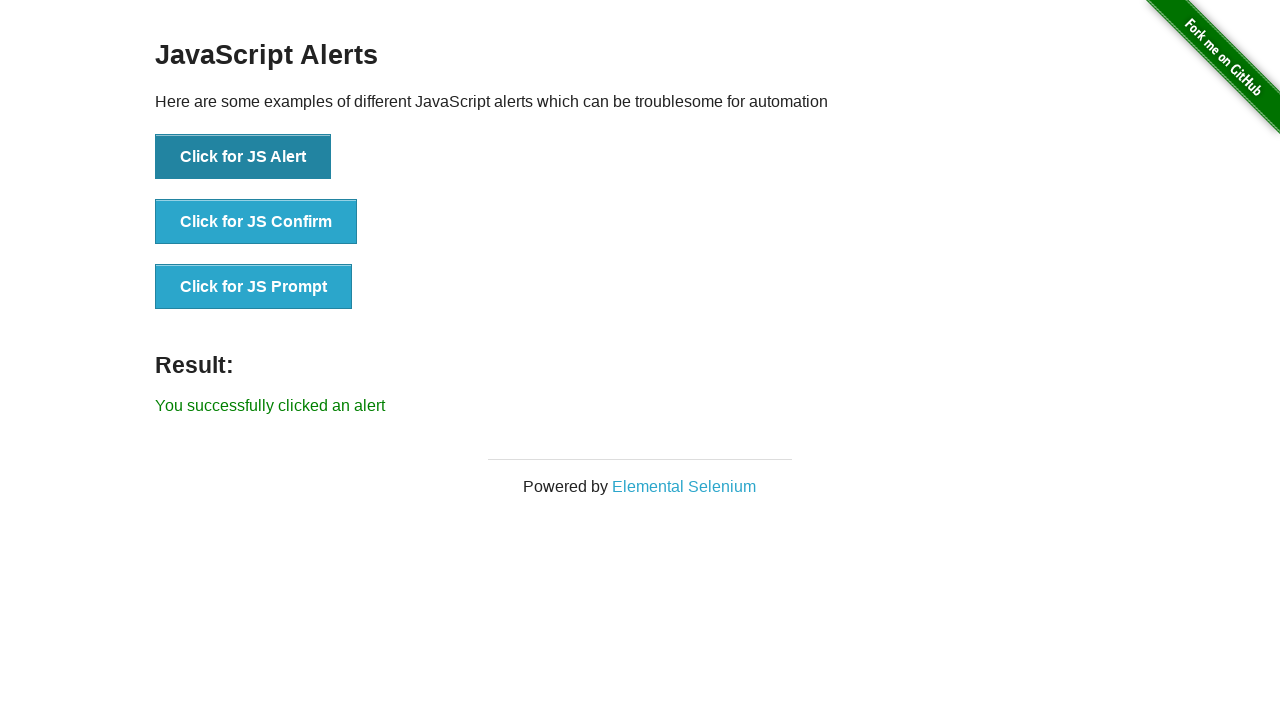